Navigates to Salesforce login page and locates the "Try for Free" link element to verify it exists on the page

Starting URL: https://login.salesforce.com/

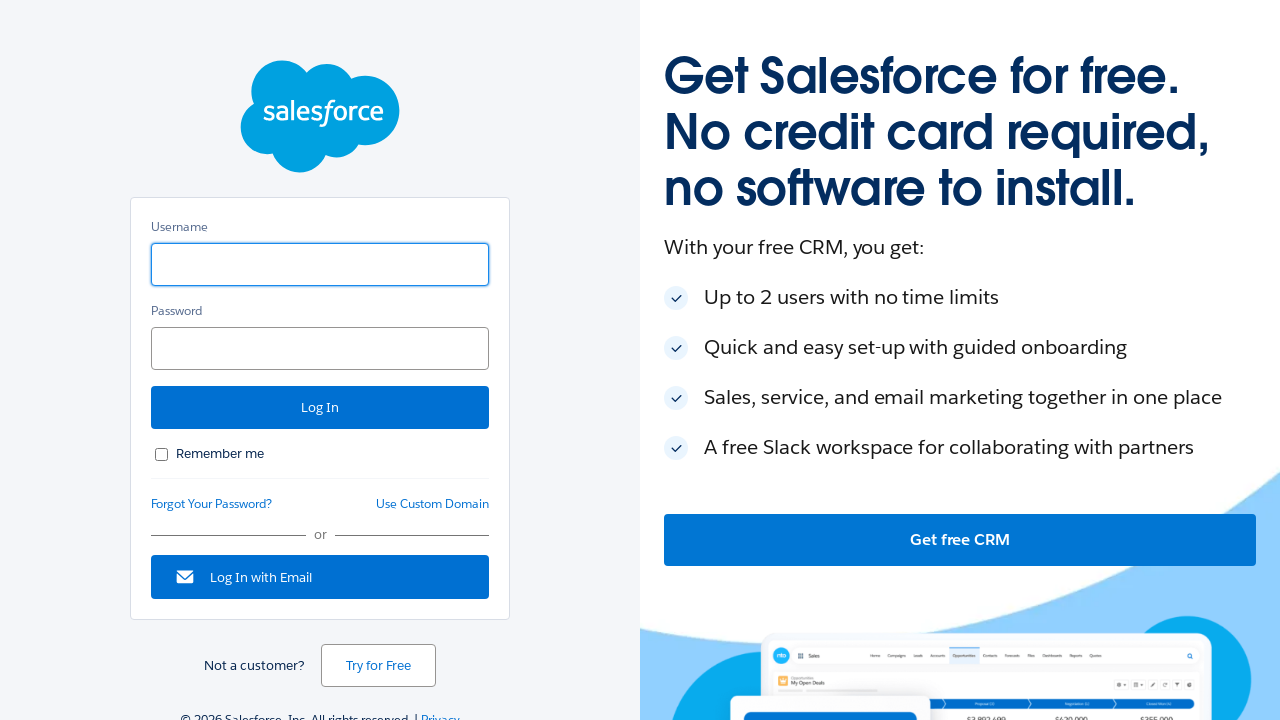

Navigated to Salesforce login page
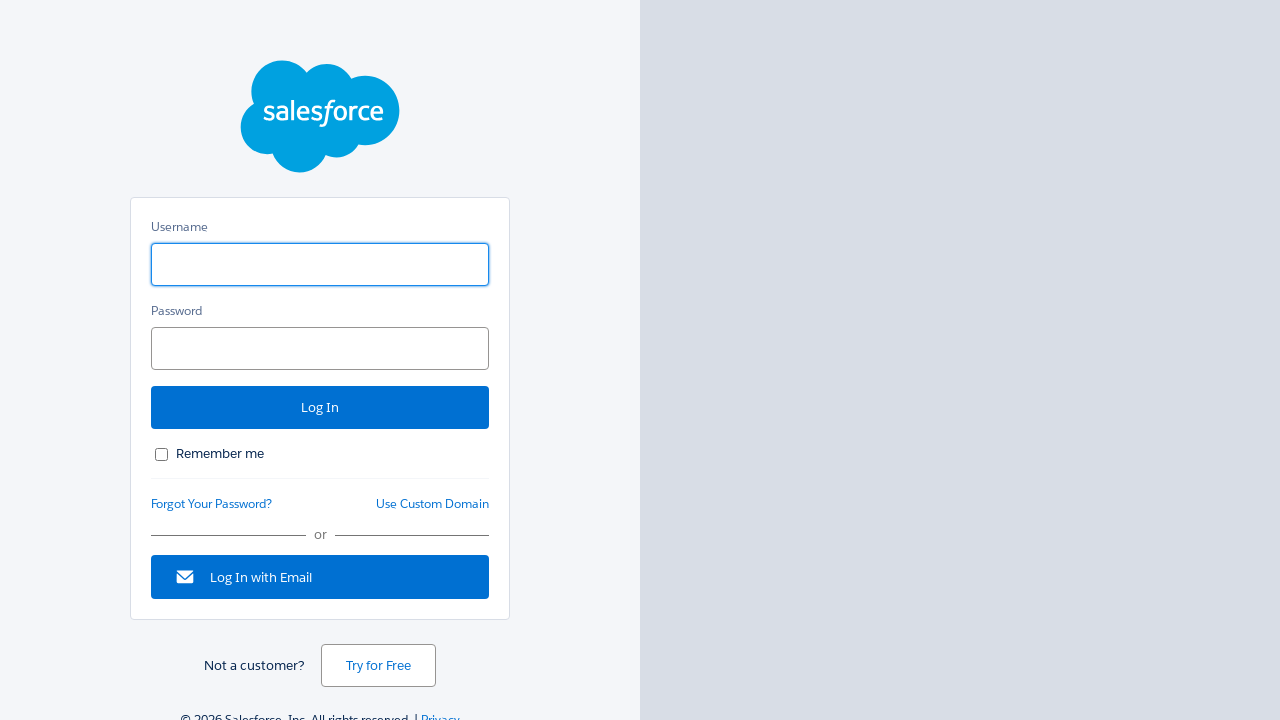

Located 'Try for Free' link element
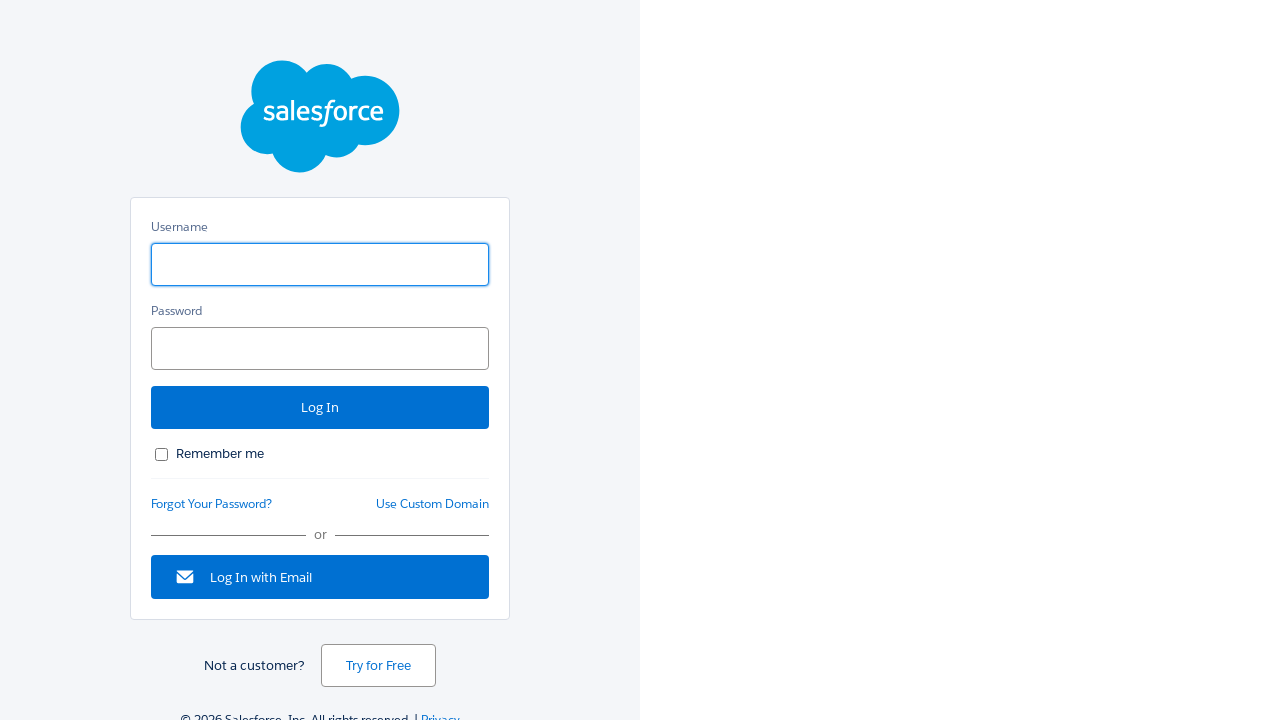

'Try for Free' link is visible on the page
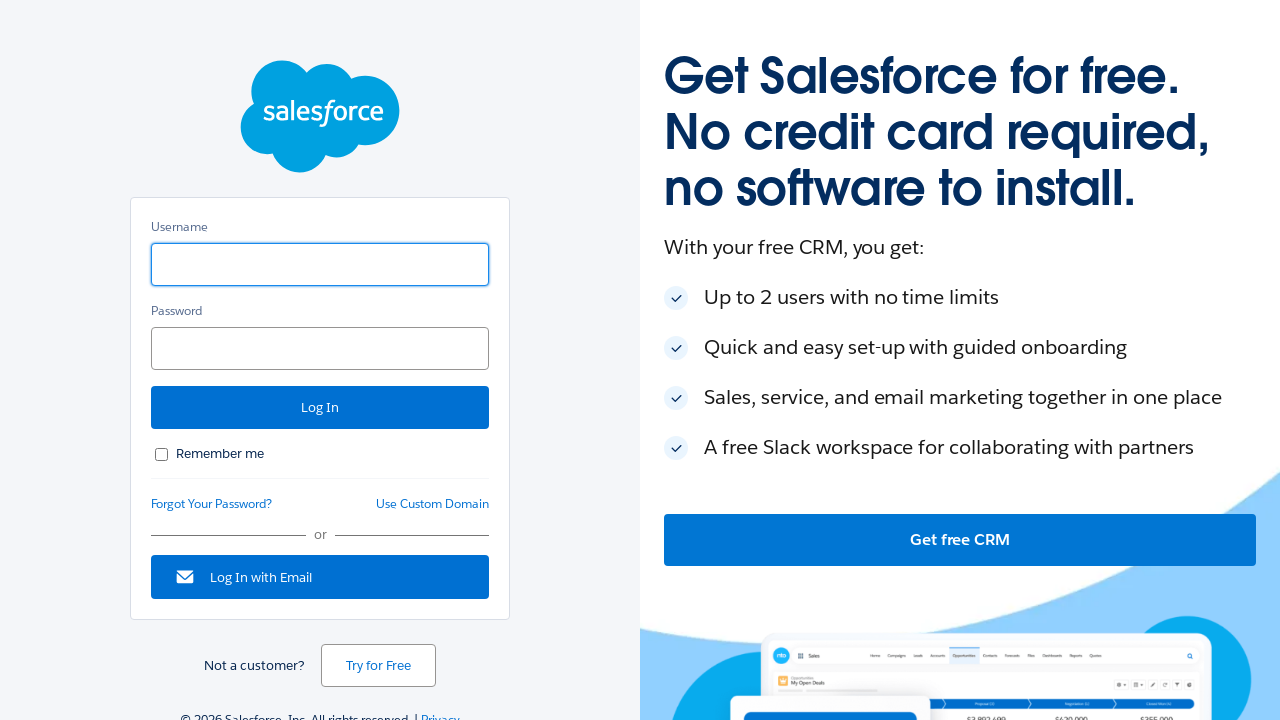

Retrieved bounding box for 'Try for Free' link
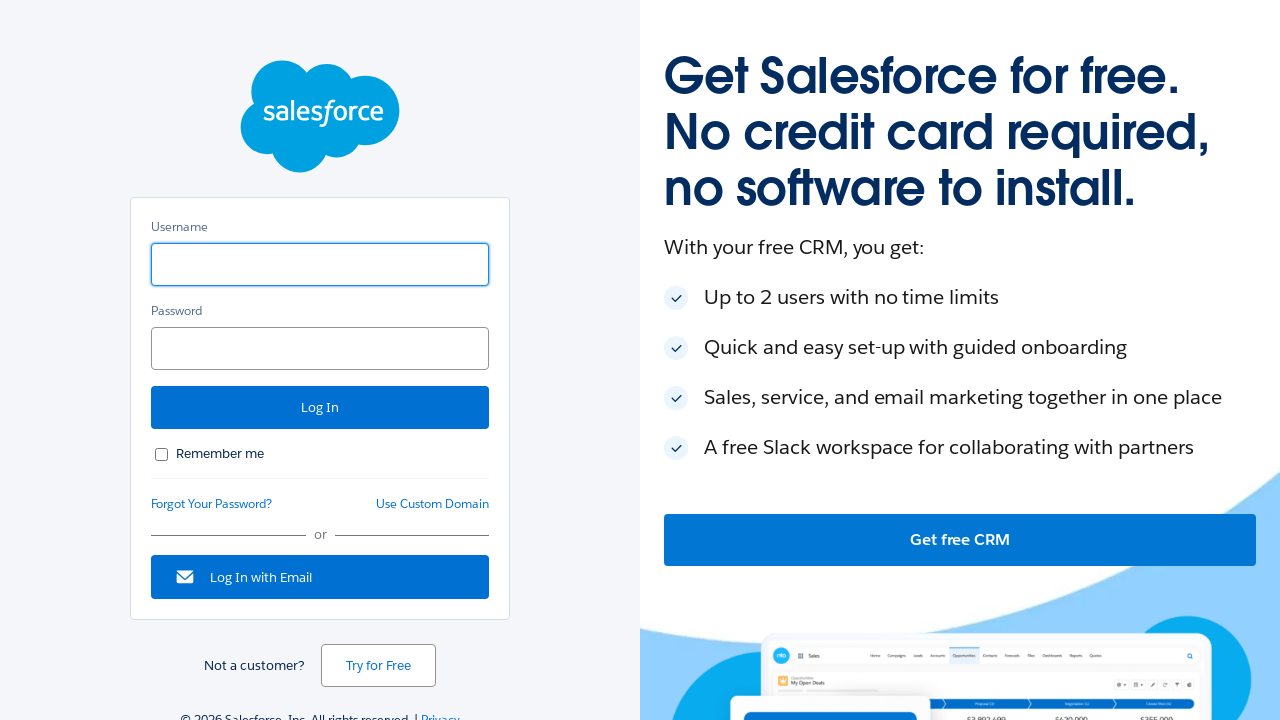

Printed link location: x=321, y=644
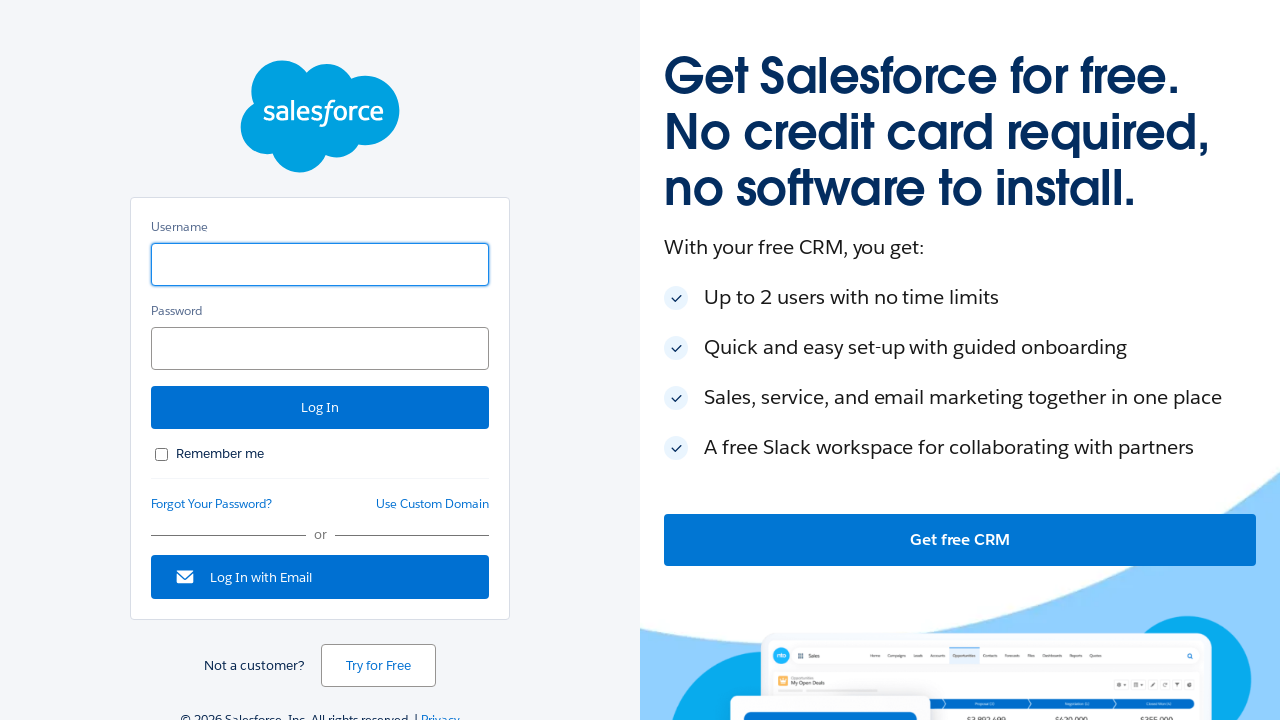

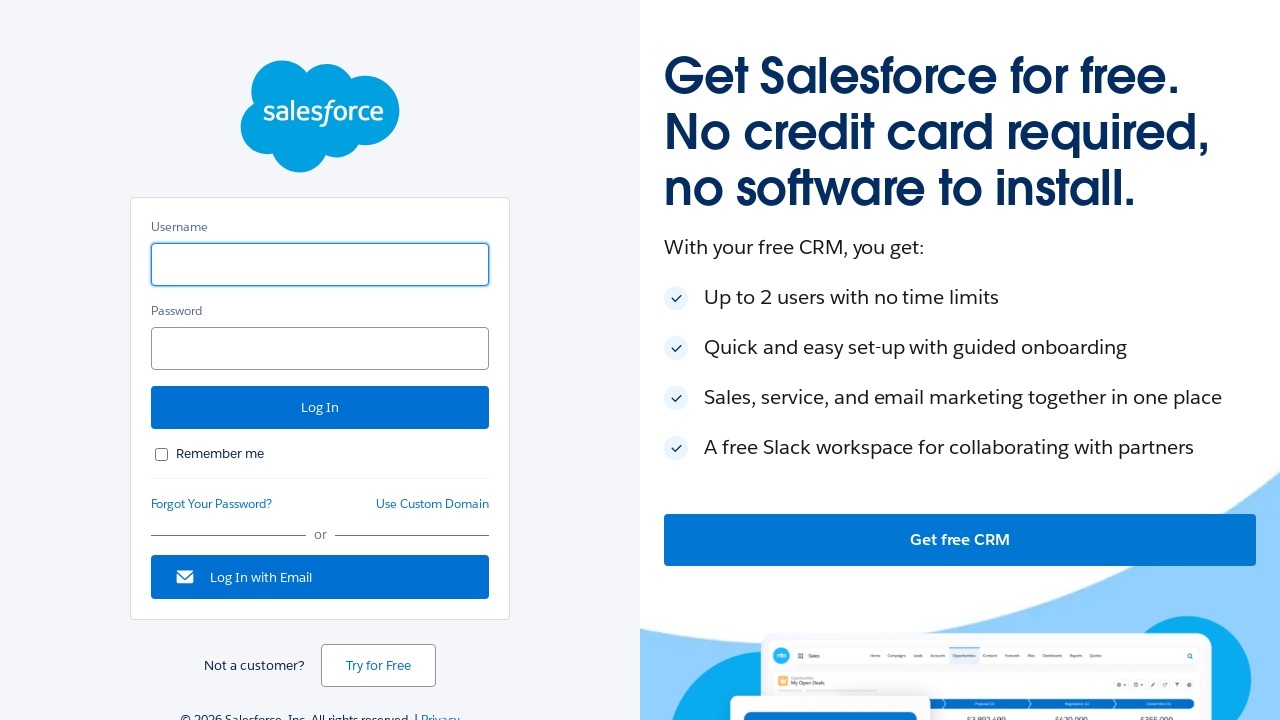